Tests keyboard input functionality on keyboardchecker.com by sending SHIFT and TAB key presses to verify keyboard events are registered

Starting URL: http://keyboardchecker.com/

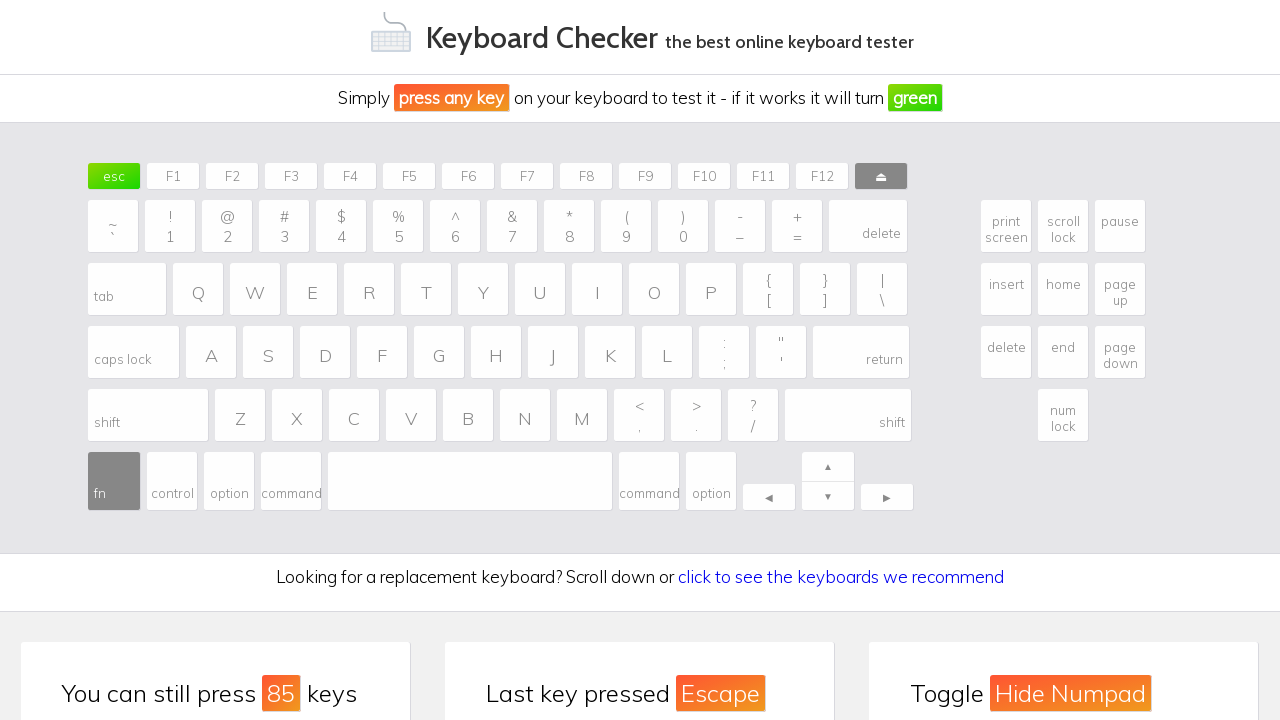

Navigated to keyboardchecker.com
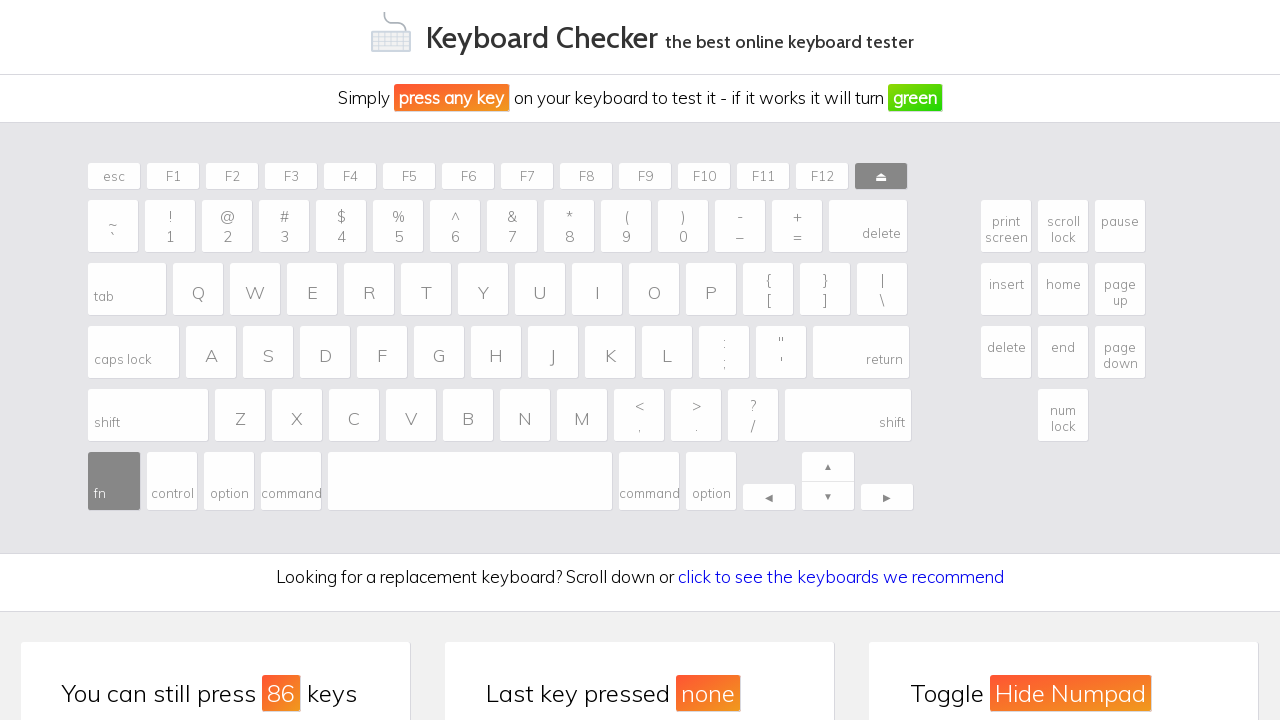

Pressed SHIFT key
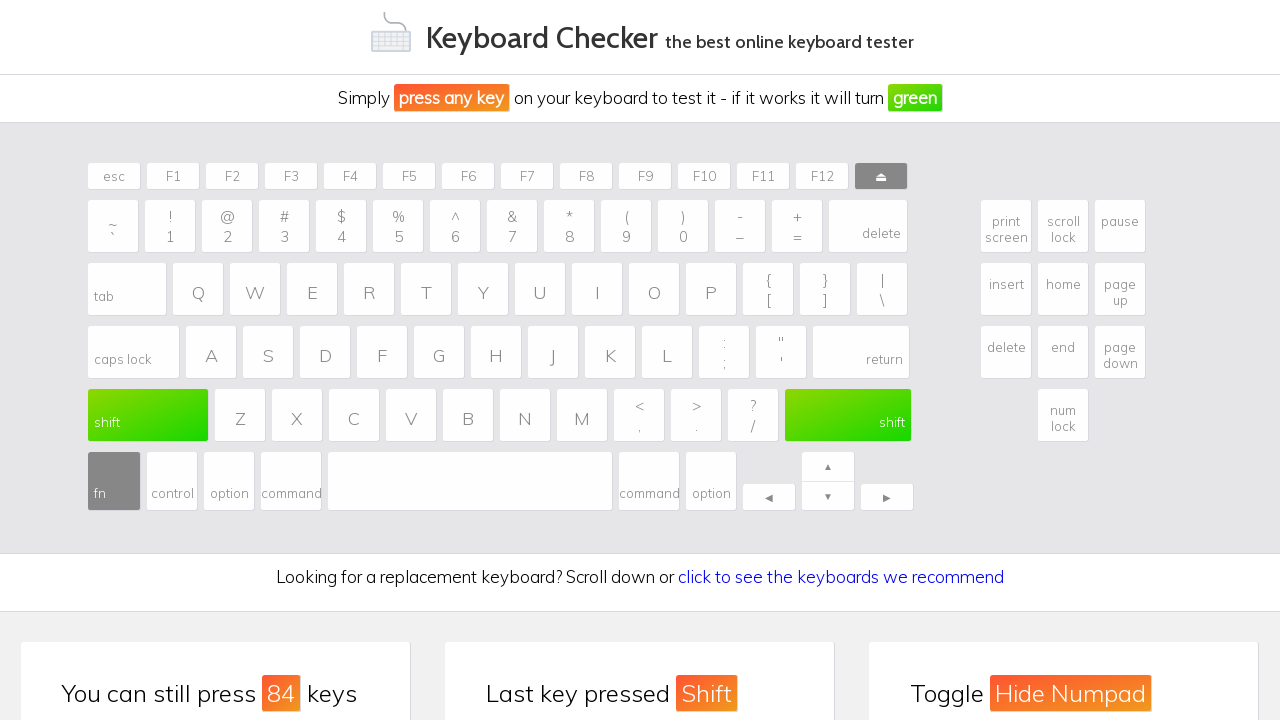

Pressed TAB key
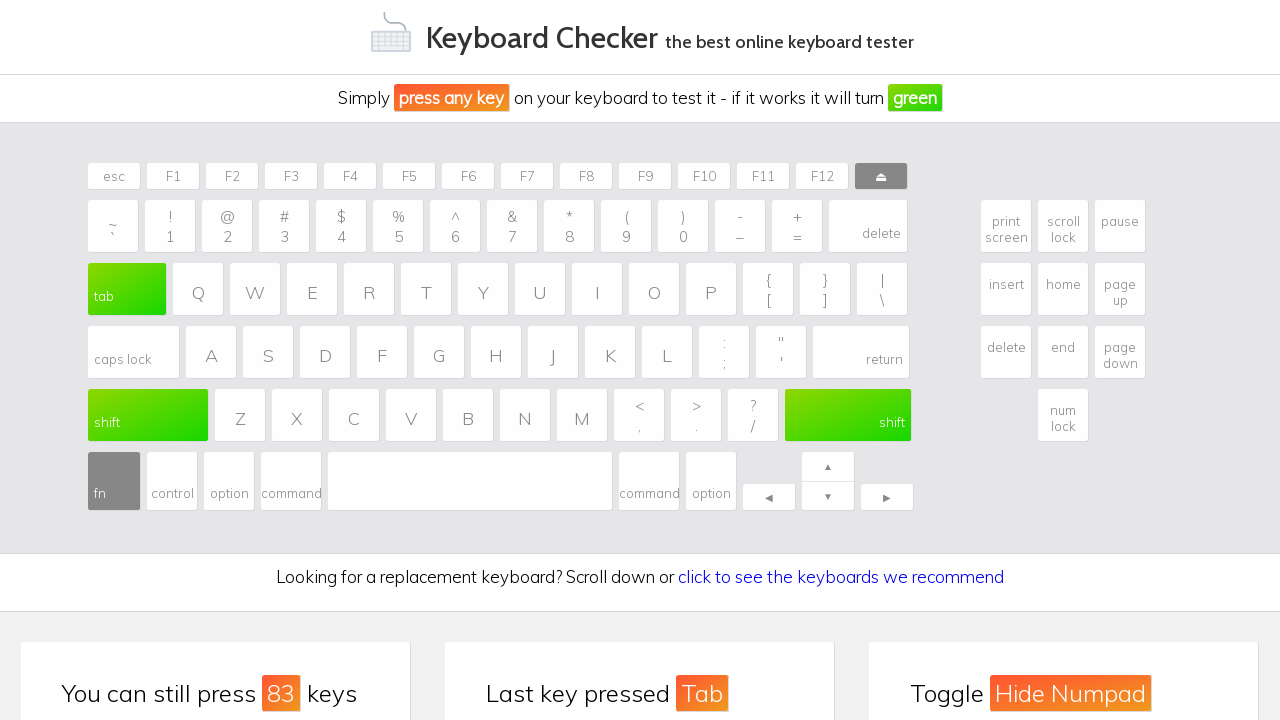

Waited 2 seconds for keyboard events to be registered
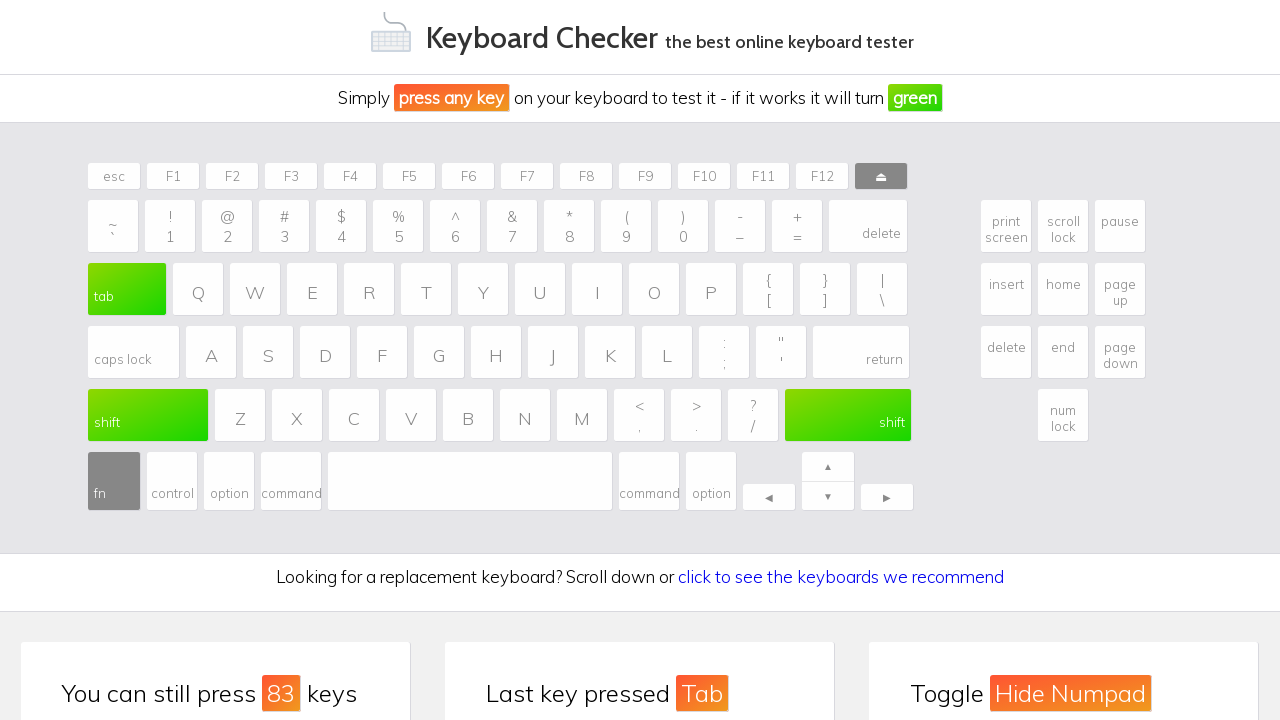

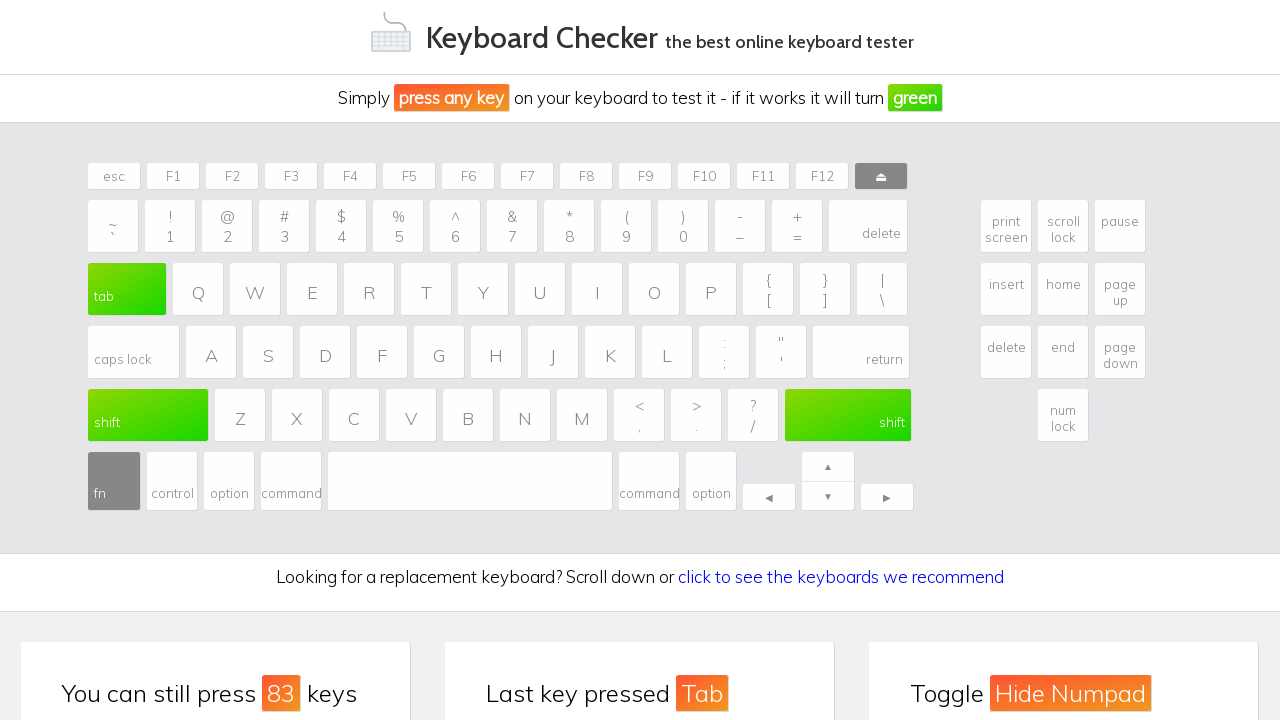